Tests the complete flow of adding a product to cart and verifying it appears in the cart page with correct details

Starting URL: https://automationexercise.com/products

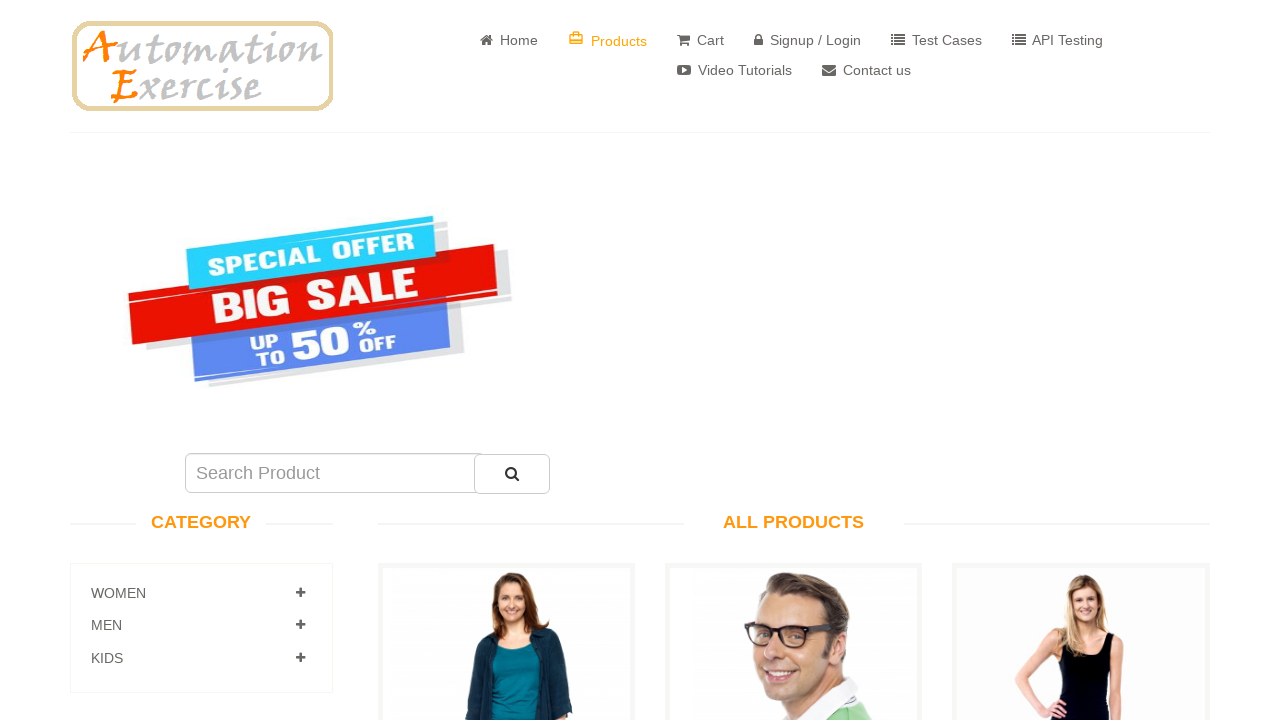

Hovered over the first product at (506, 533) on xpath=//div[@class='productinfo text-center'] >> nth=0
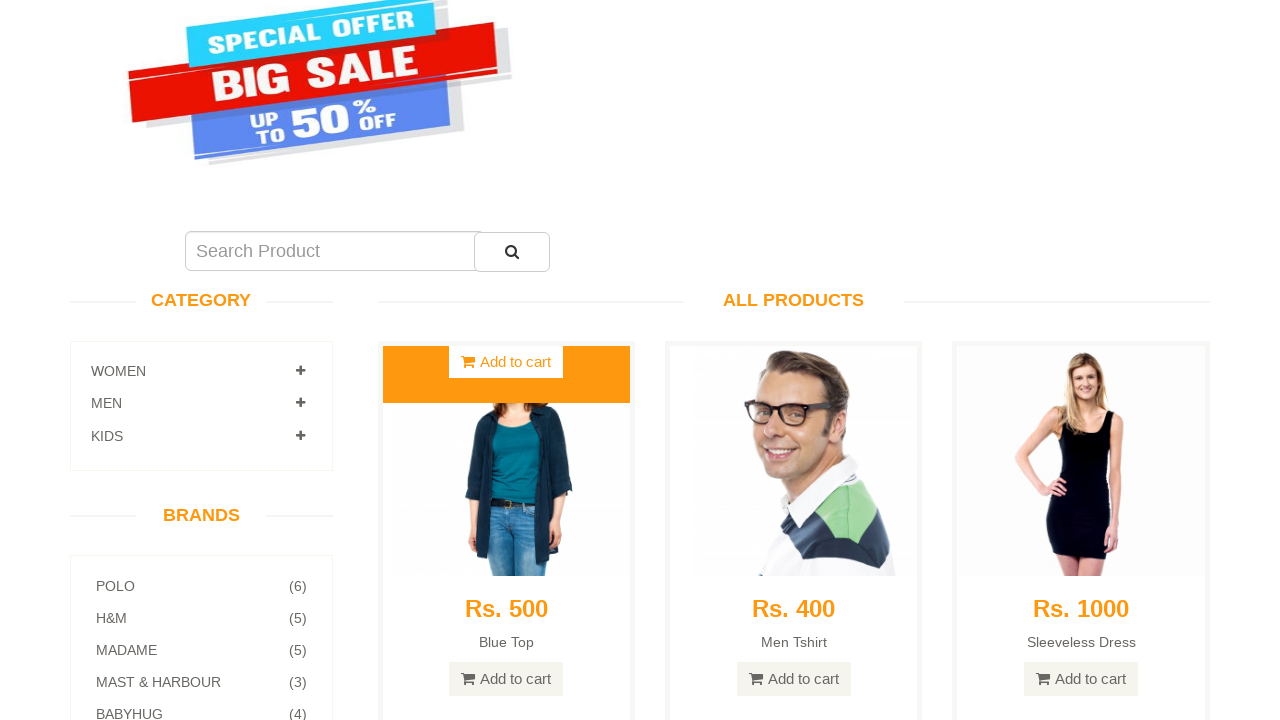

Clicked add to cart button at (506, 17) on xpath=//a[@class='btn btn-default add-to-cart']
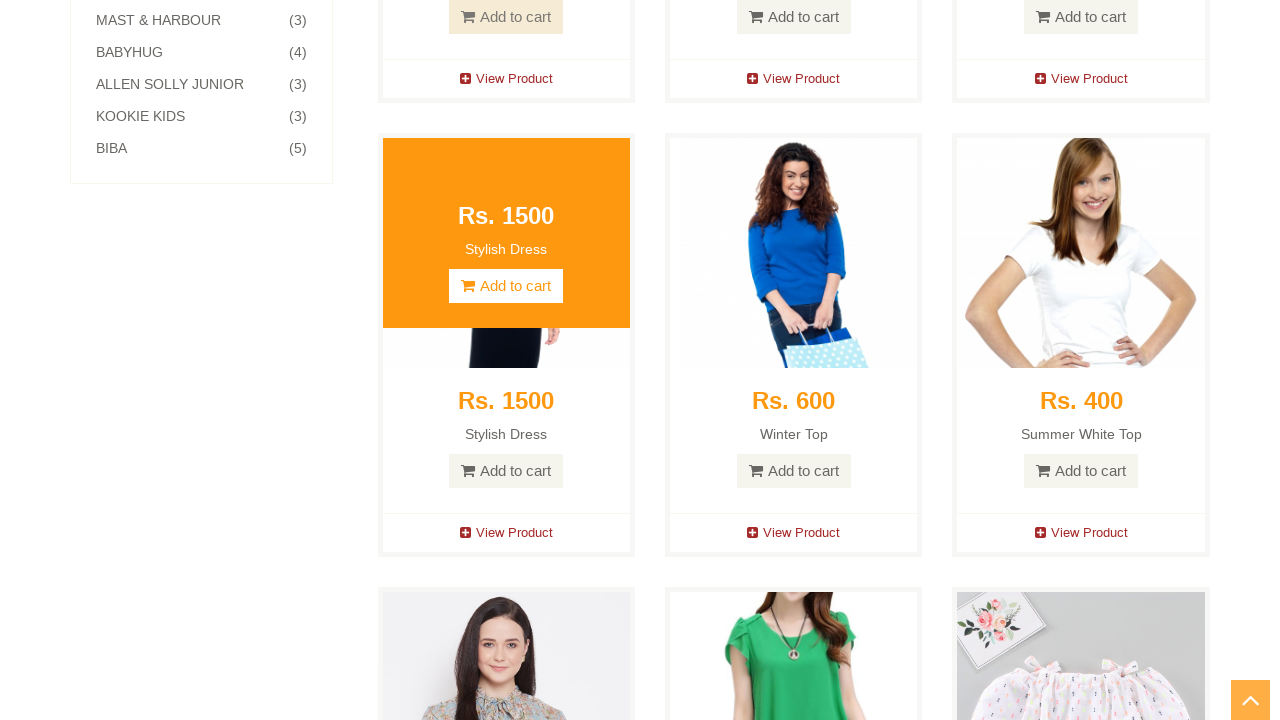

Modal with view cart link appeared
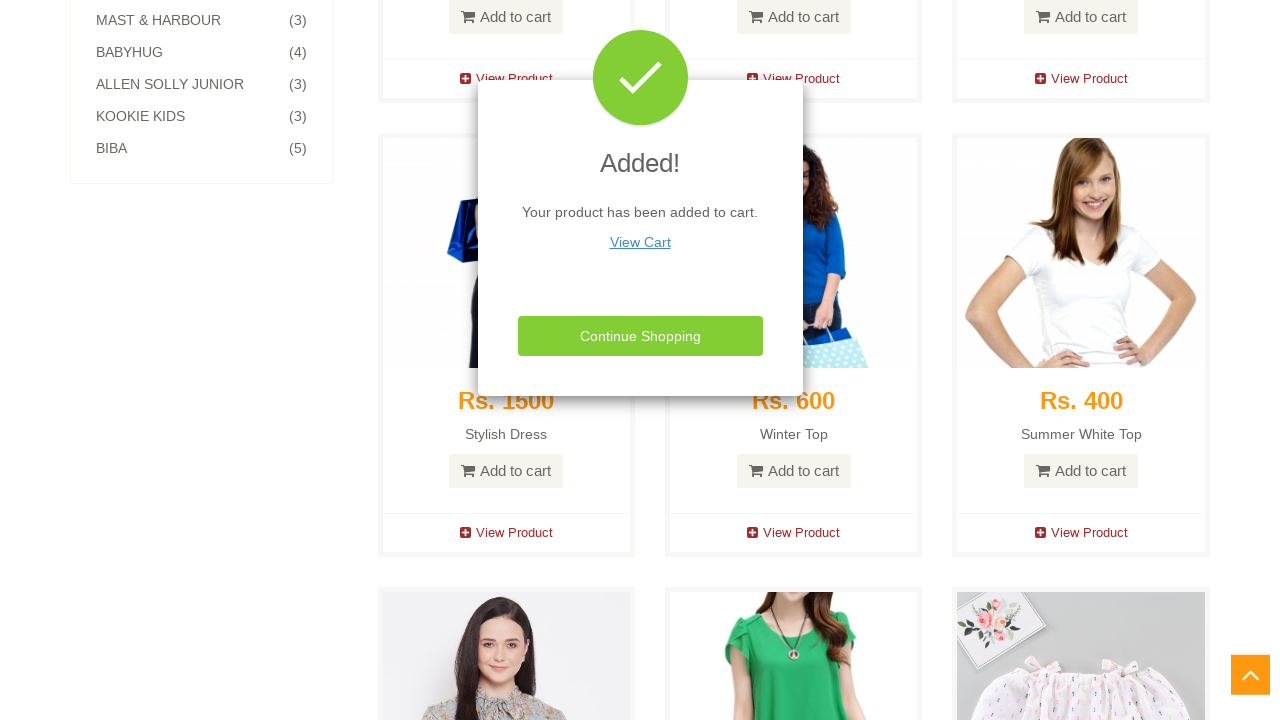

Clicked view cart link to navigate to cart page at (640, 242) on xpath=//p[@class='text-center']//a[@href='/view_cart']
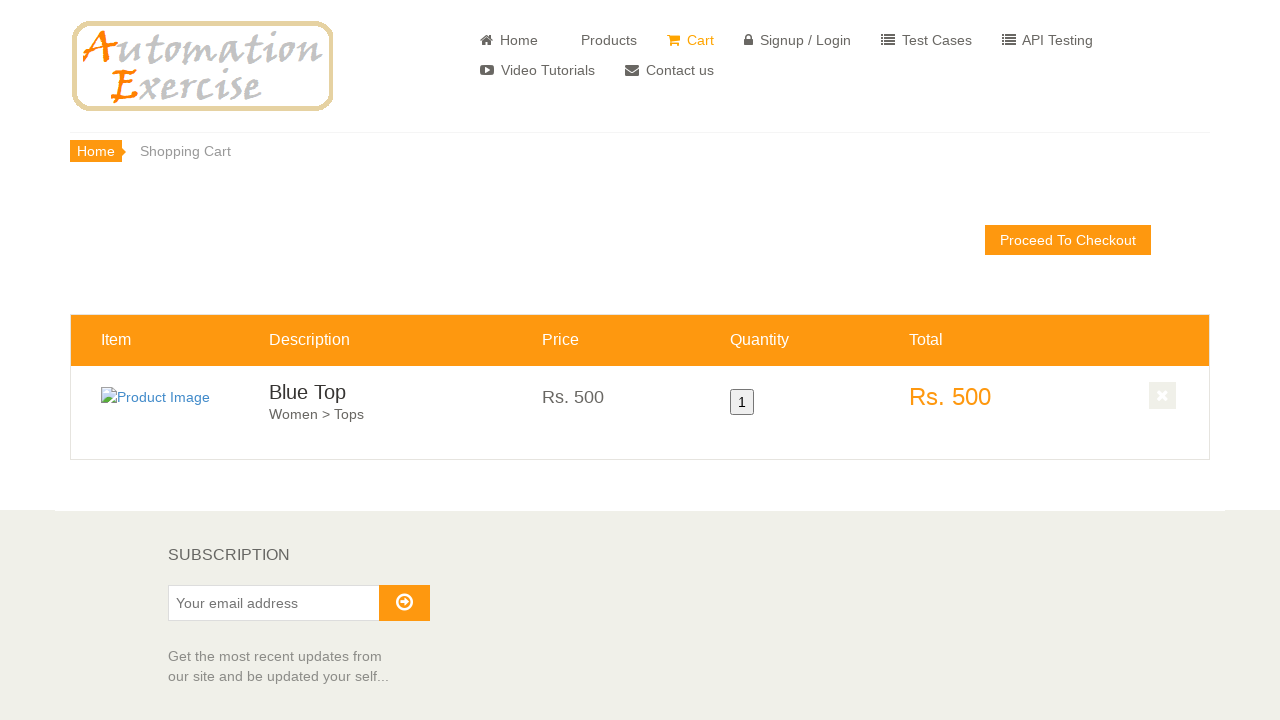

Product details in cart page loaded successfully
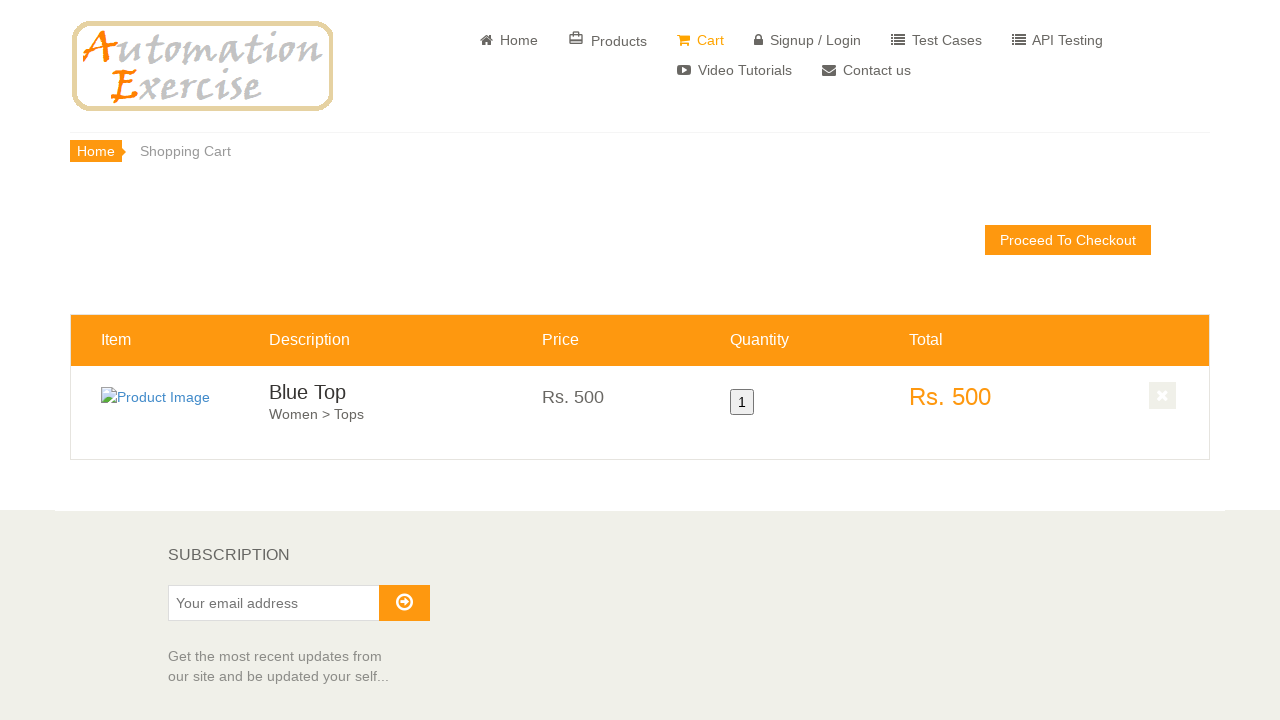

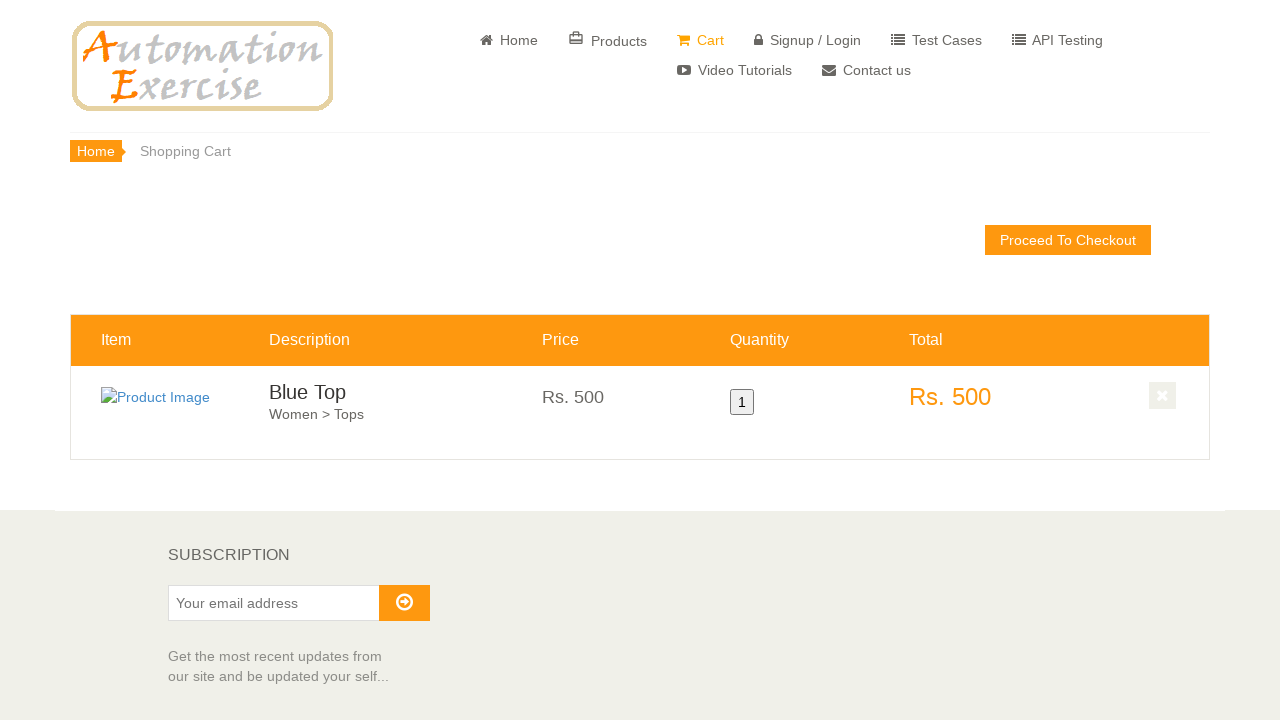